Tests contact form submission by filling in name, email, subject, and message fields, then clicking the submit button and verifying the redirect URL.

Starting URL: https://lennertamas.github.io/blondesite/contact/

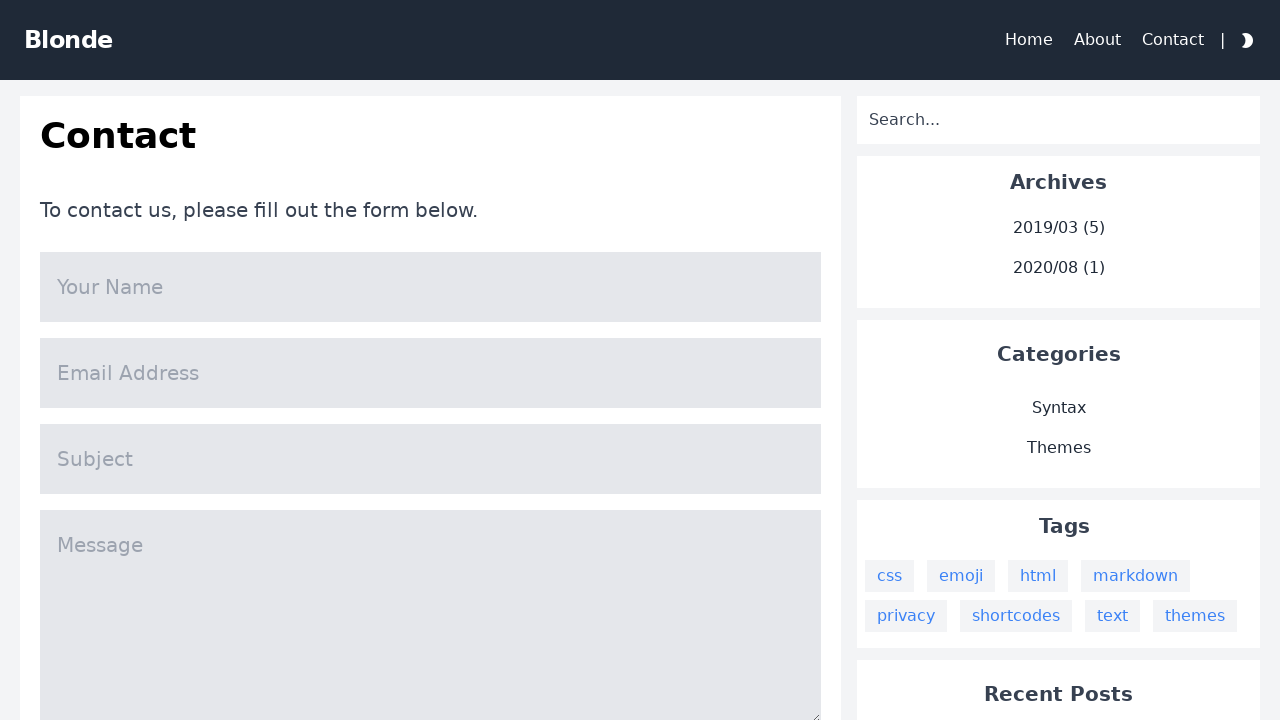

Filled 'Your Name' field with 'Neville Longbottom' on input[name='name']
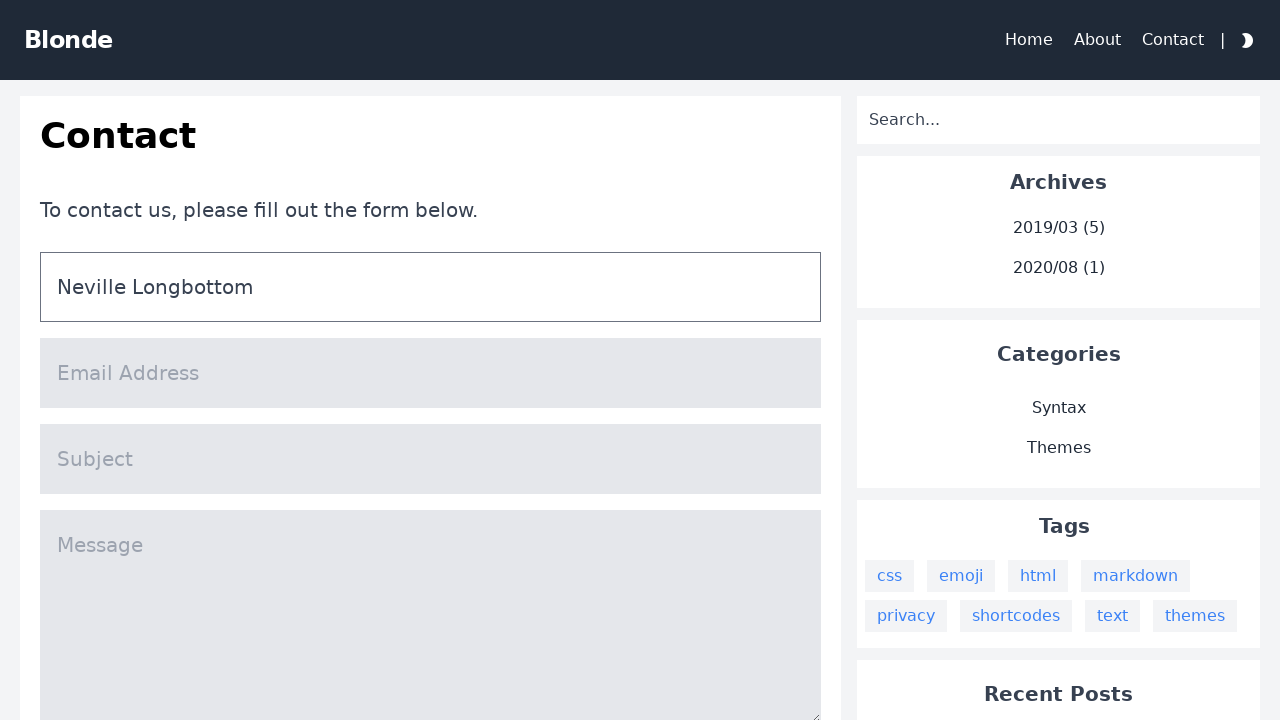

Filled 'Email Address' field with 'nevillelongbottom@roxfort.com' on input[name='mail']
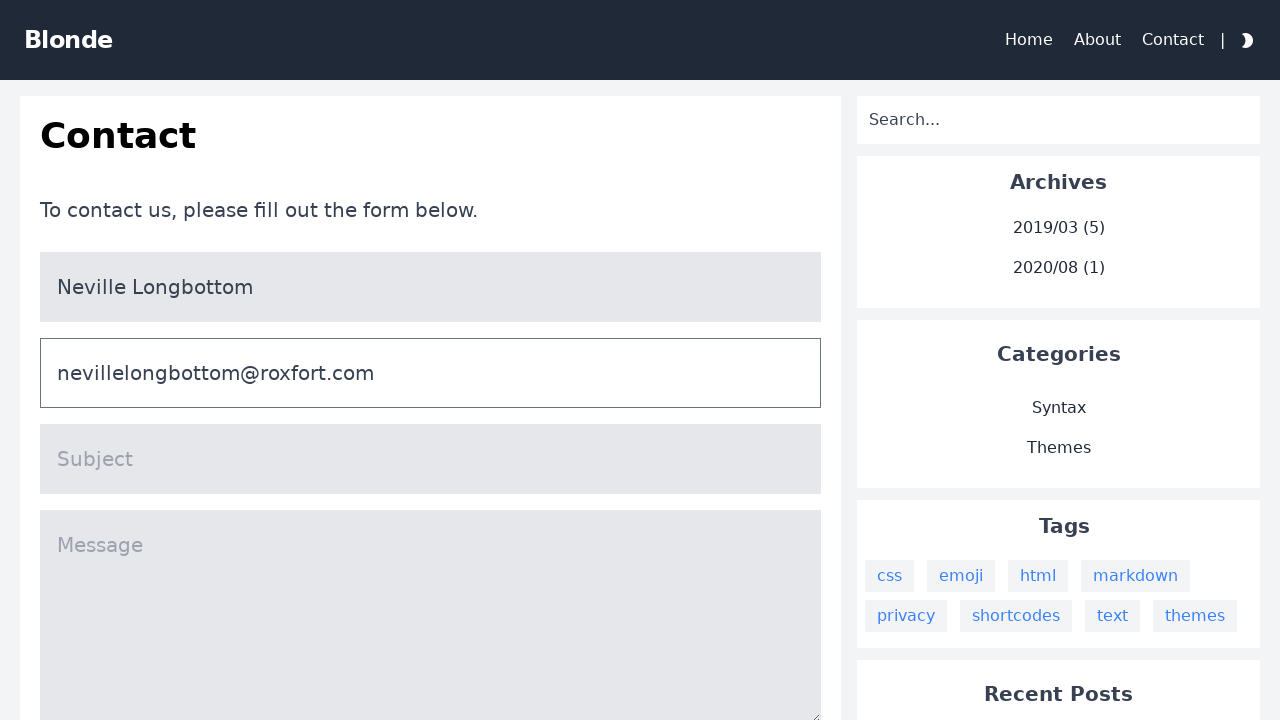

Filled 'Subject' field with 'I forgot when I take the exam' on input[name='title']
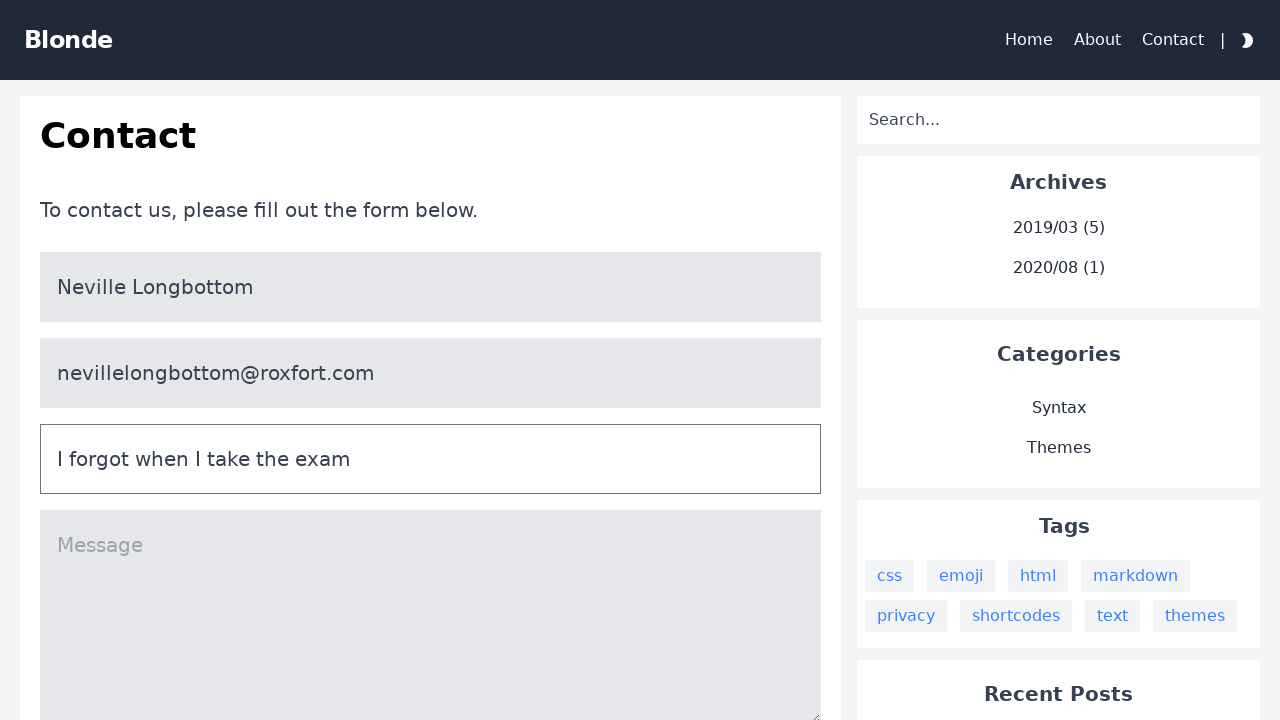

Filled 'Message' field with contact form message on textarea[name='message']
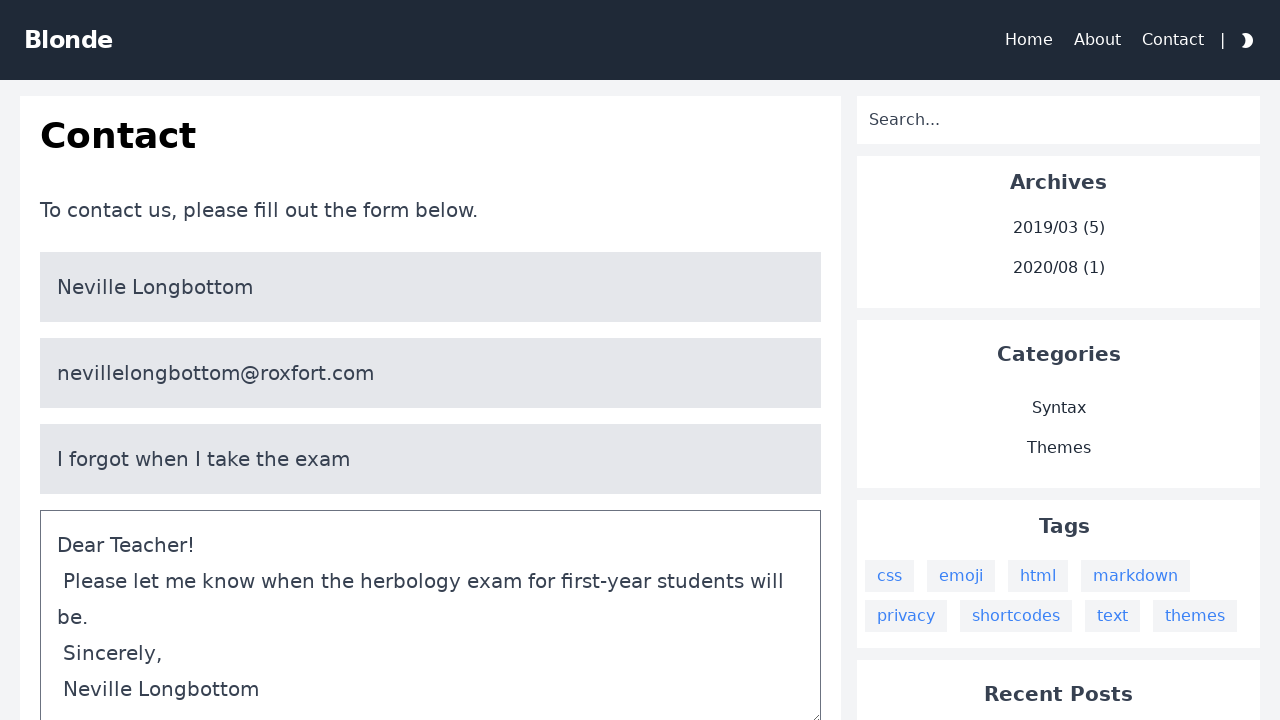

Clicked submit button to submit contact form at (431, 360) on #content > div > div > div.bg-white.col-span-3.lg\:col-span-2.p-5.dark\:bg-warmg
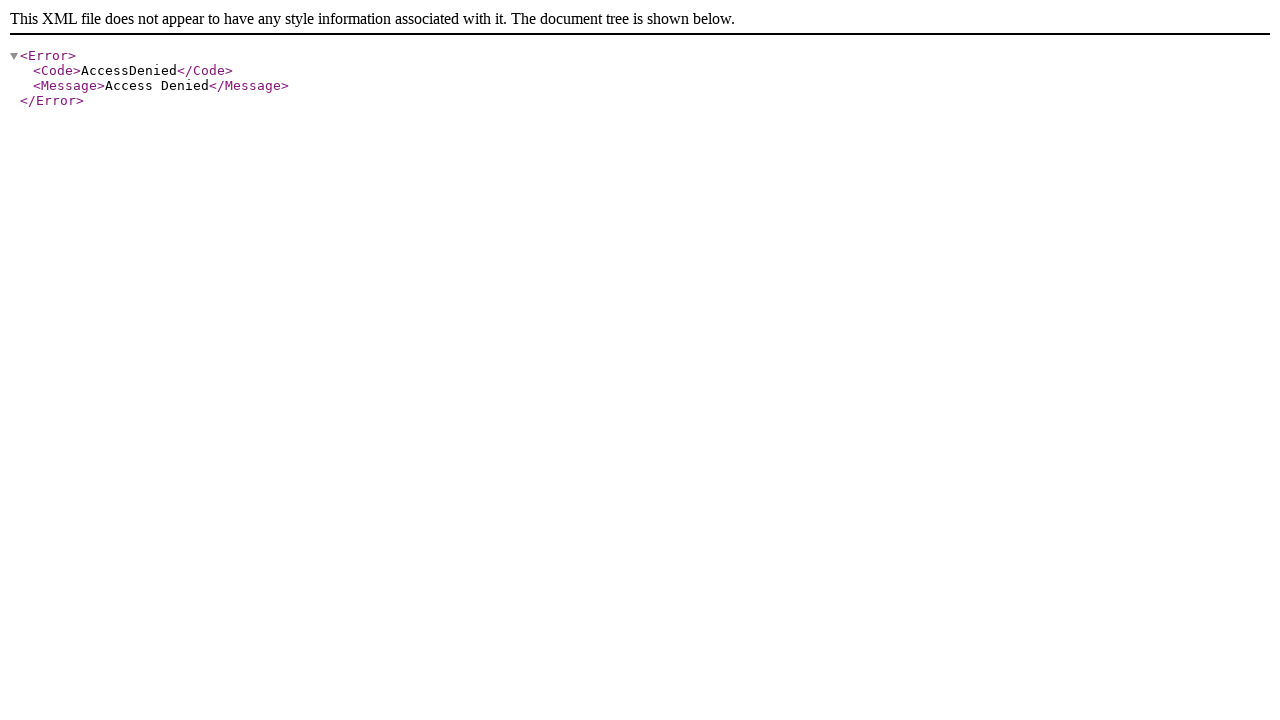

Form submission successful - redirected to confirmation URL
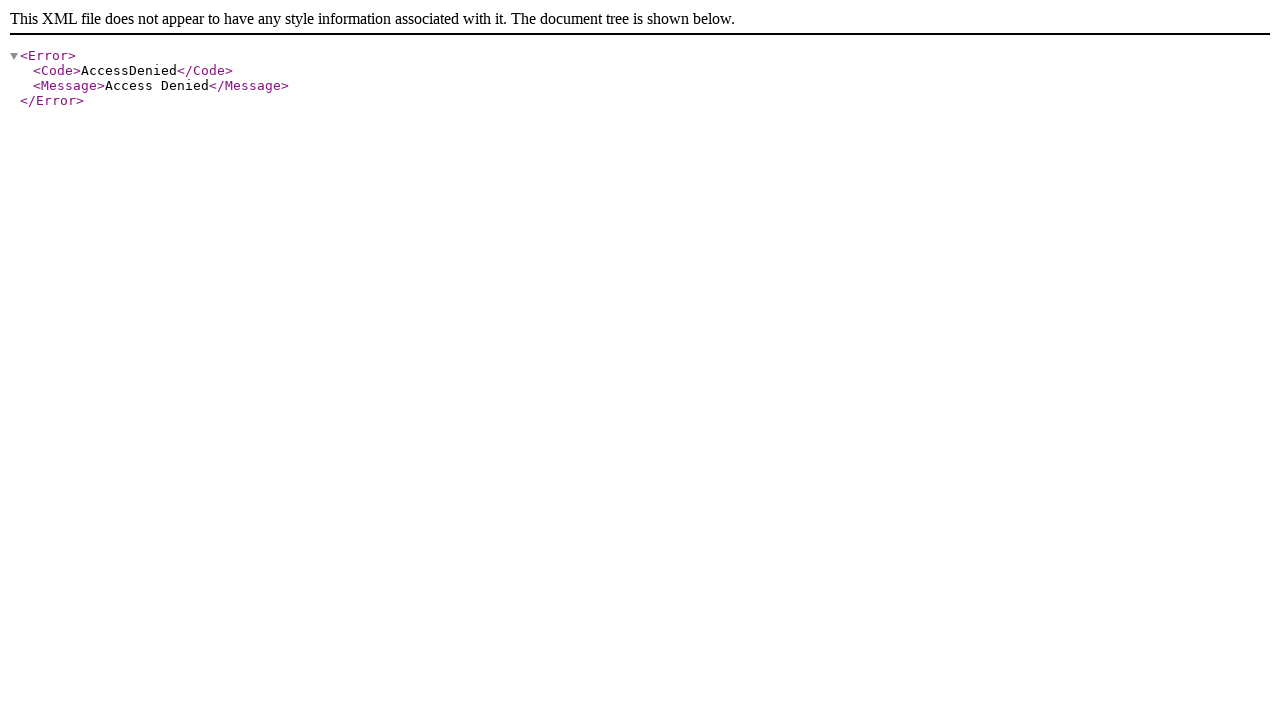

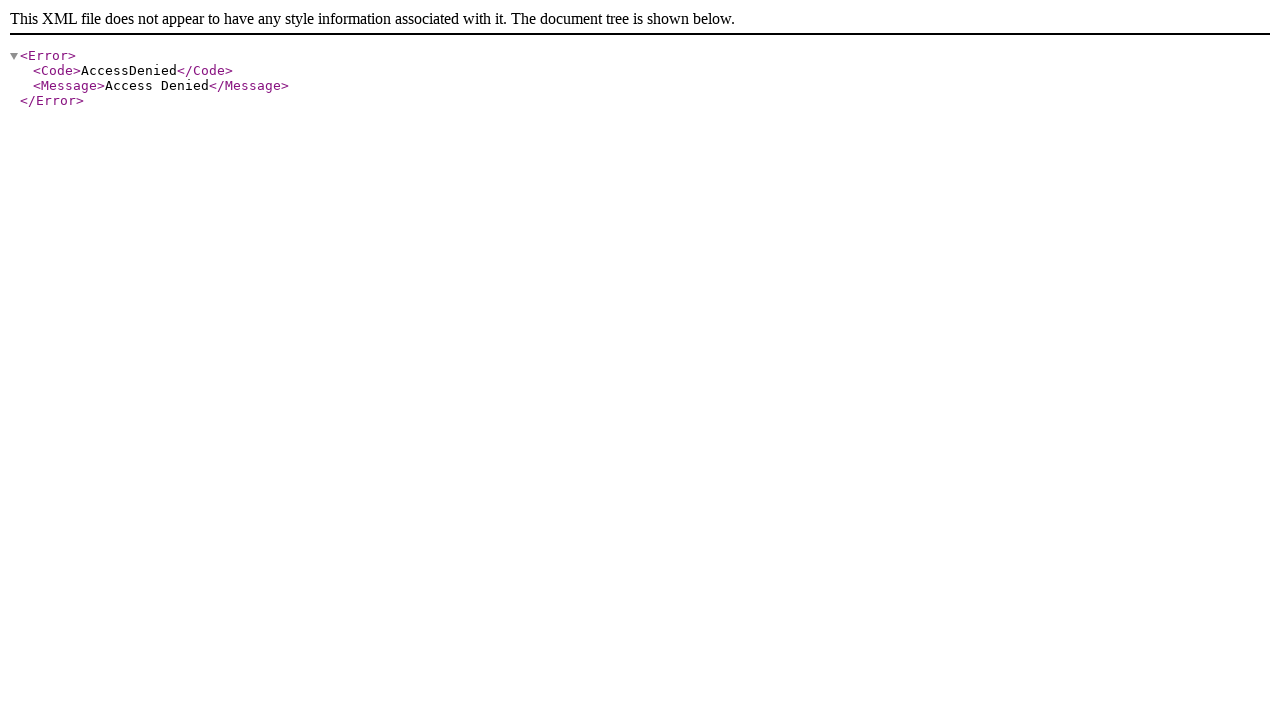